Tests the search clear functionality by entering text in the search box and then clicking the clear button to verify the input is emptied

Starting URL: https://playwright.dev/docs/intro

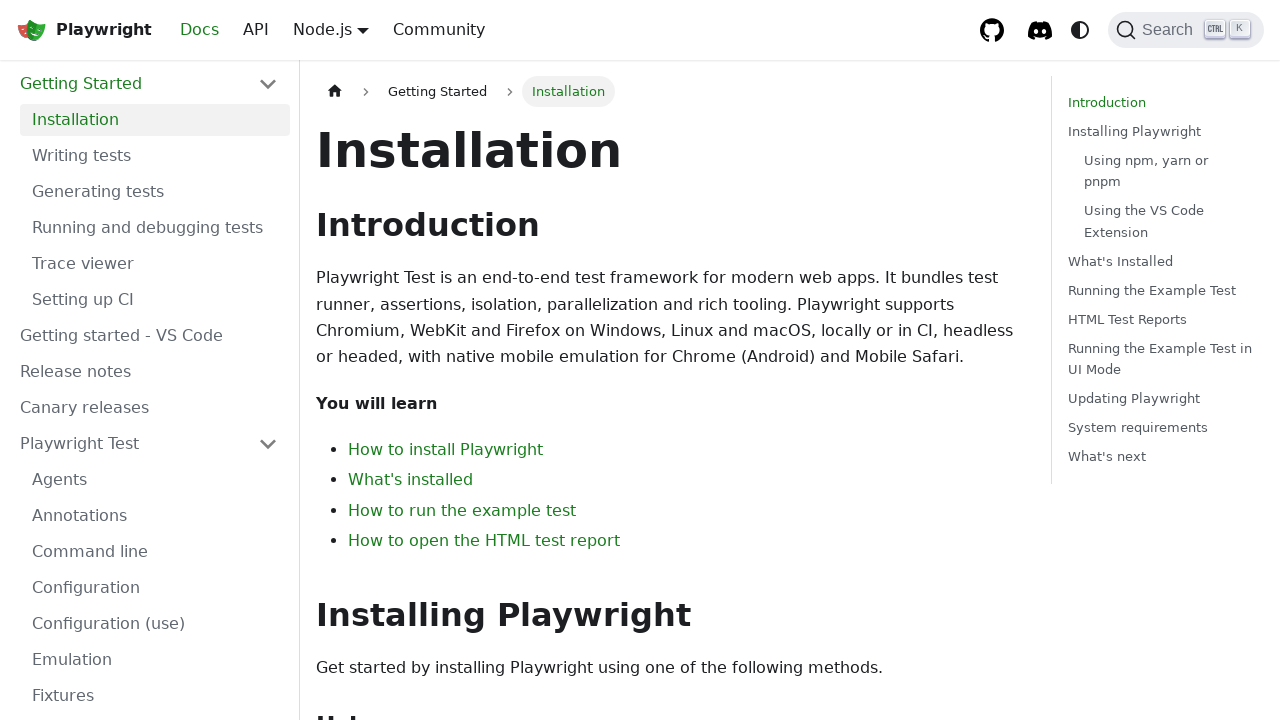

Clicked Search button to open search dialog at (1186, 30) on internal:role=button[name="Search"i]
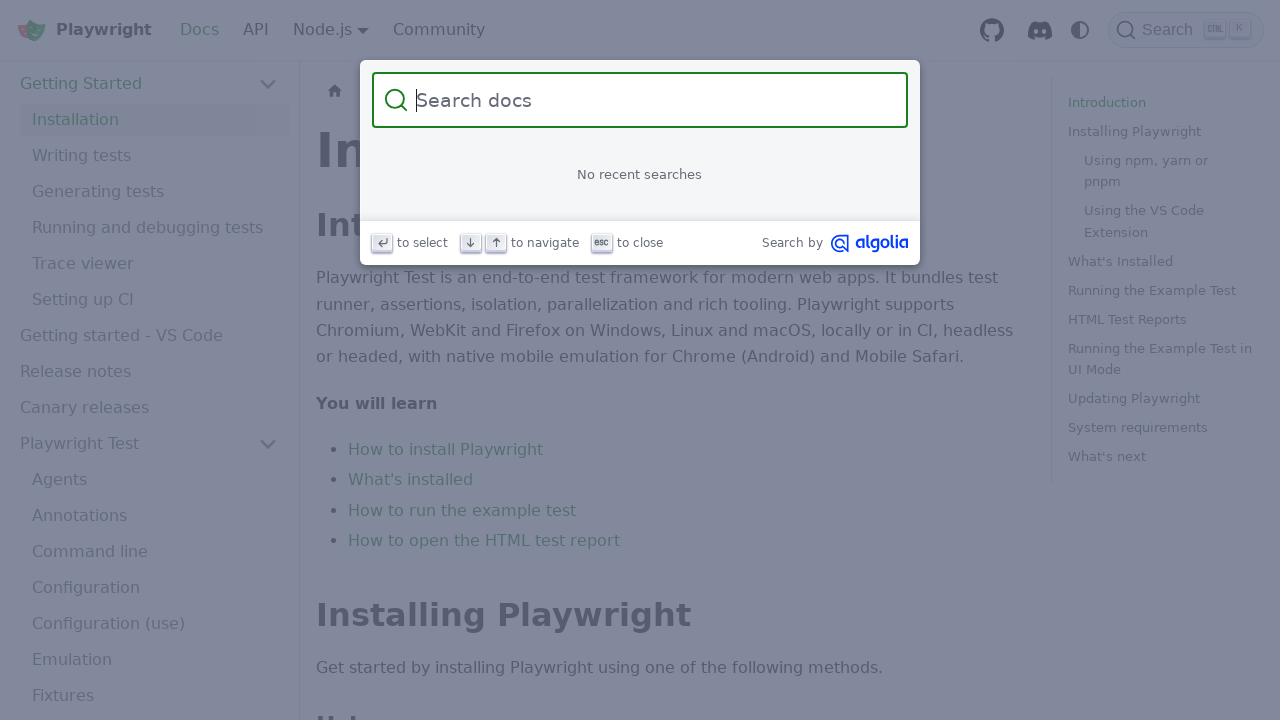

Clicked on search input field at (652, 100) on internal:attr=[placeholder="Search docs"i]
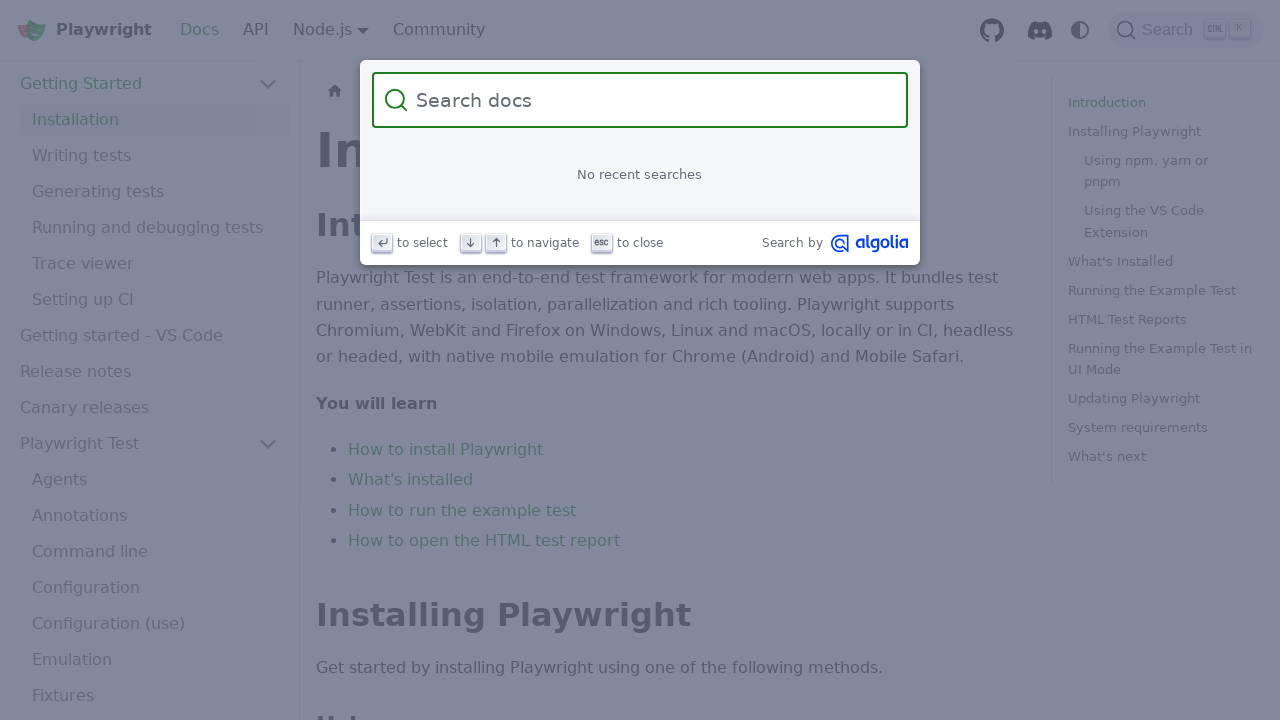

Filled search input with 'somerandomtext' on internal:attr=[placeholder="Search docs"i]
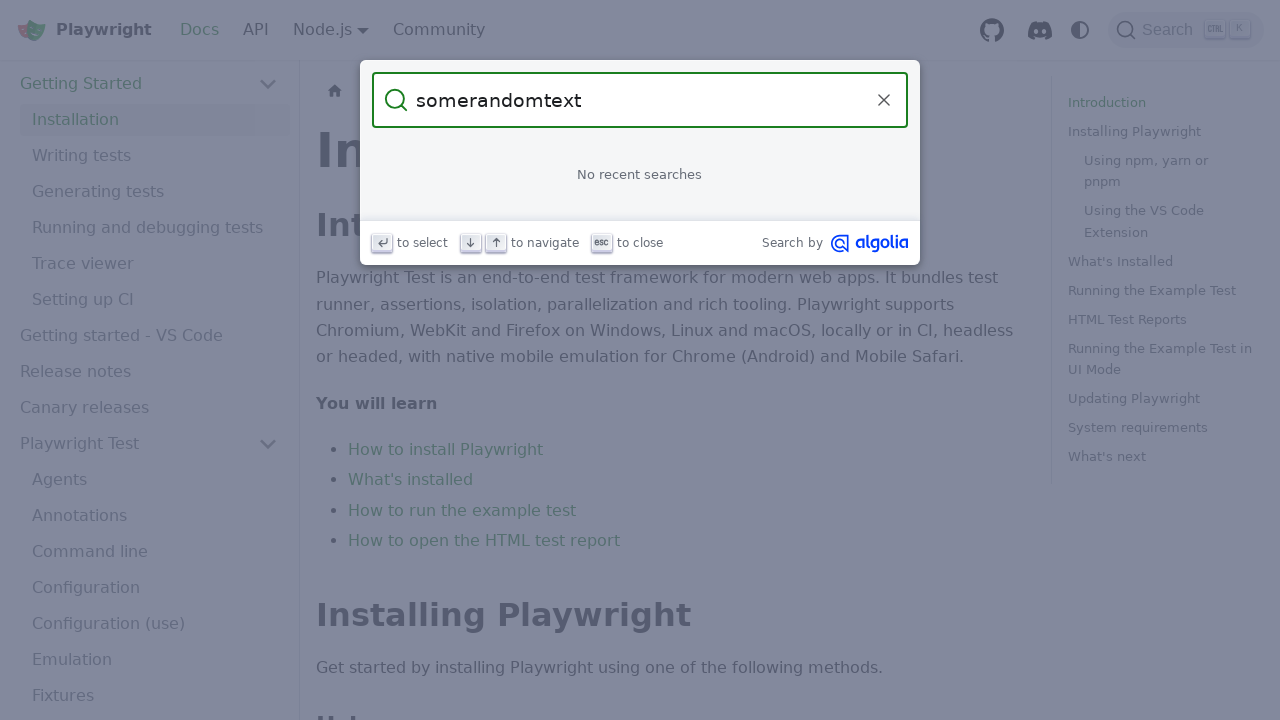

Clicked clear button to empty search input at (884, 100) on internal:role=button[name="Clear the query"i]
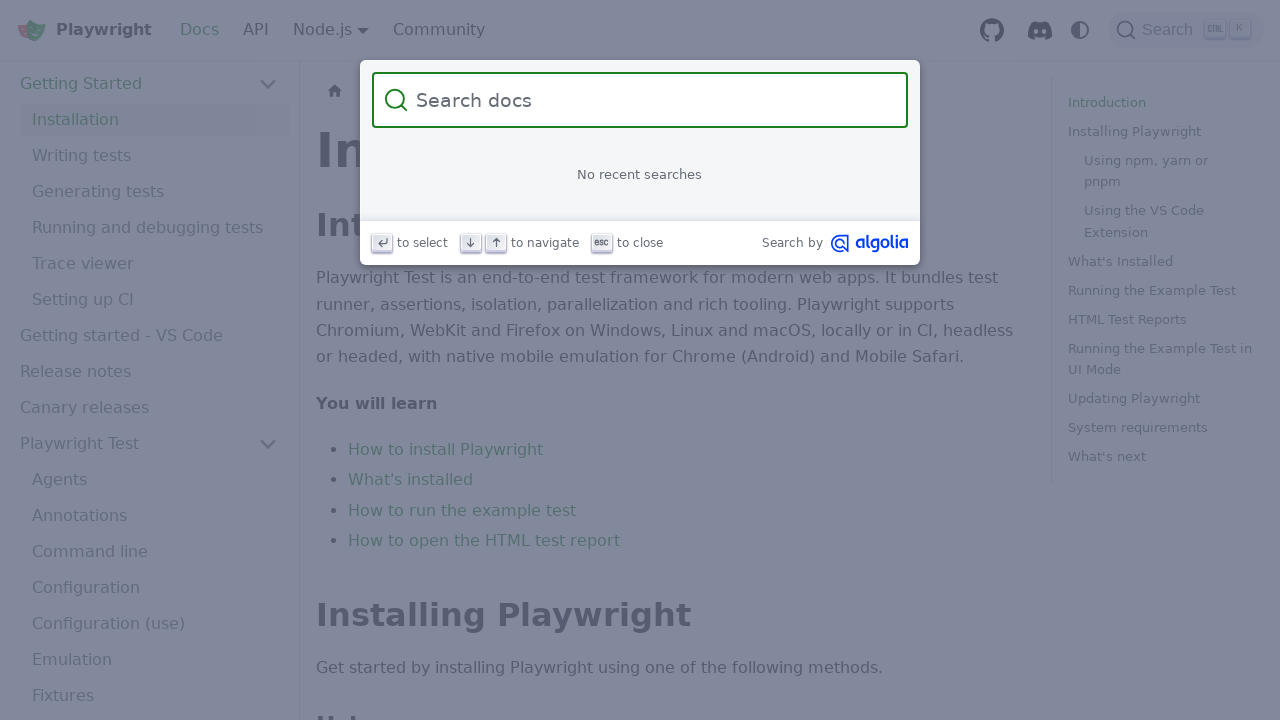

Waited 500ms for search input to be cleared
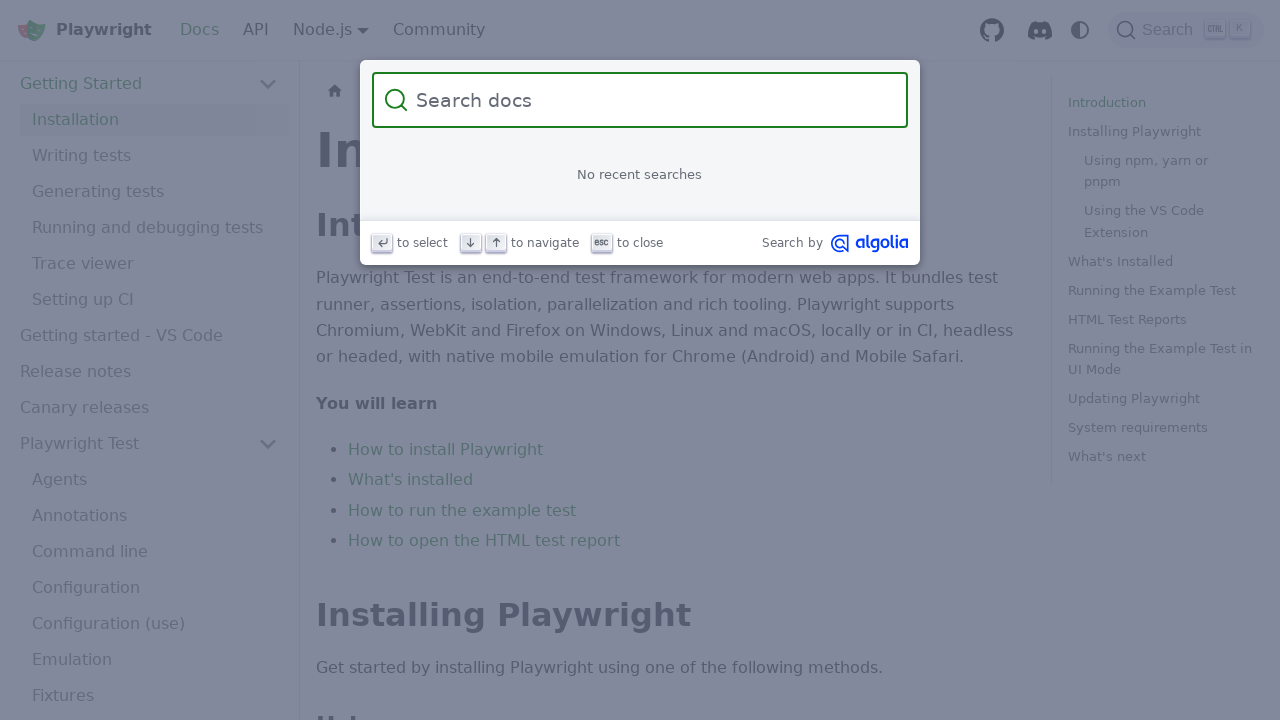

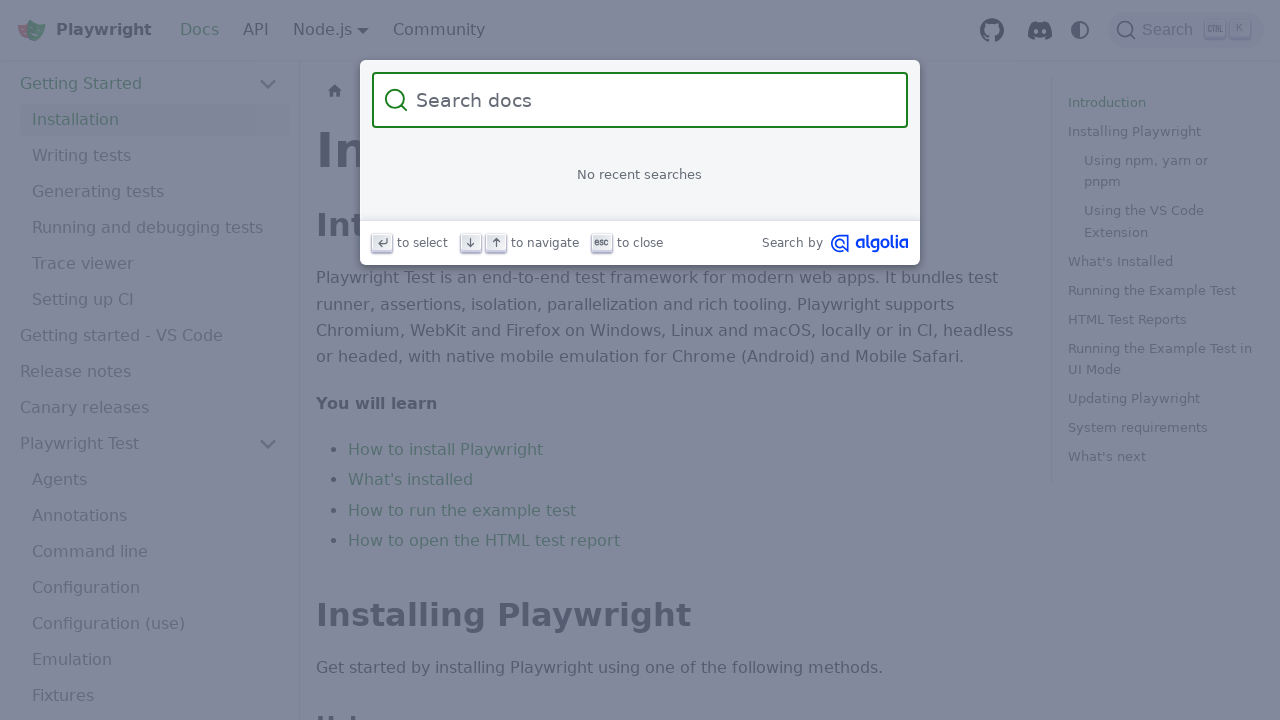